Tests horizontal slider movement using keyboard arrows and drag actions

Starting URL: http://the-internet.herokuapp.com/horizontal_slider

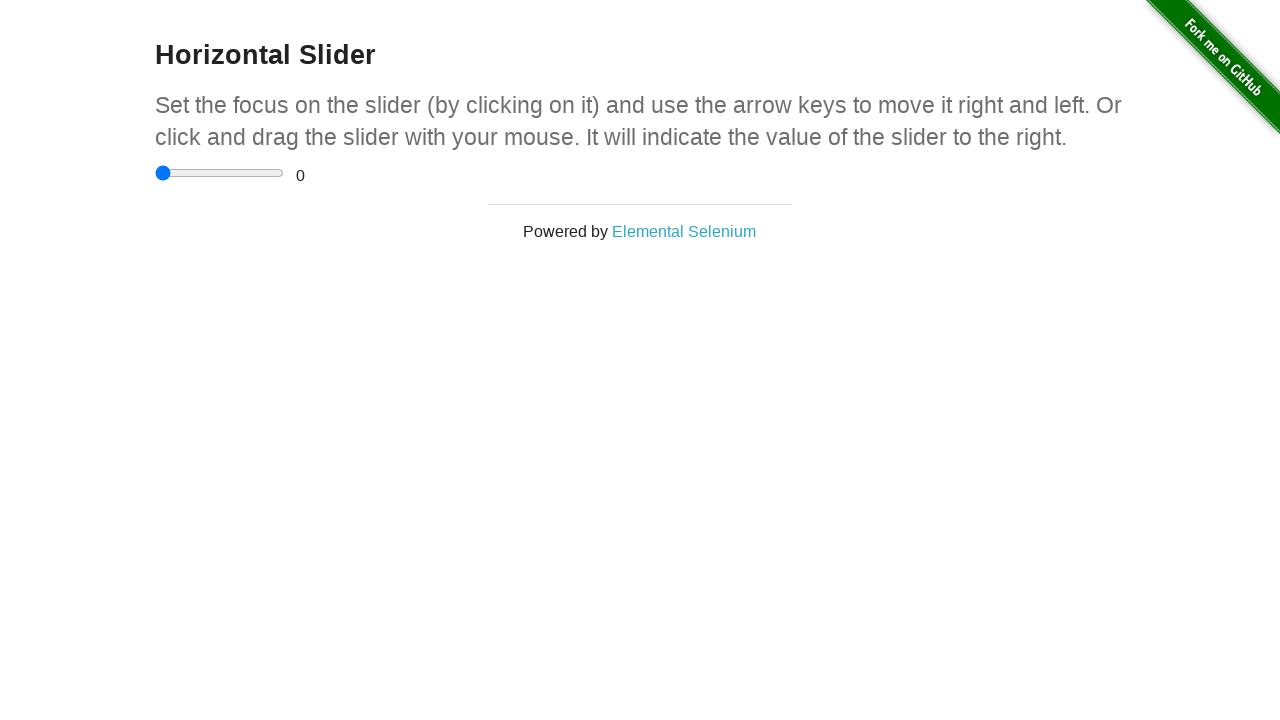

Clicked on the horizontal slider input element at (220, 173) on xpath=//div[@class='sliderContainer']/child::input
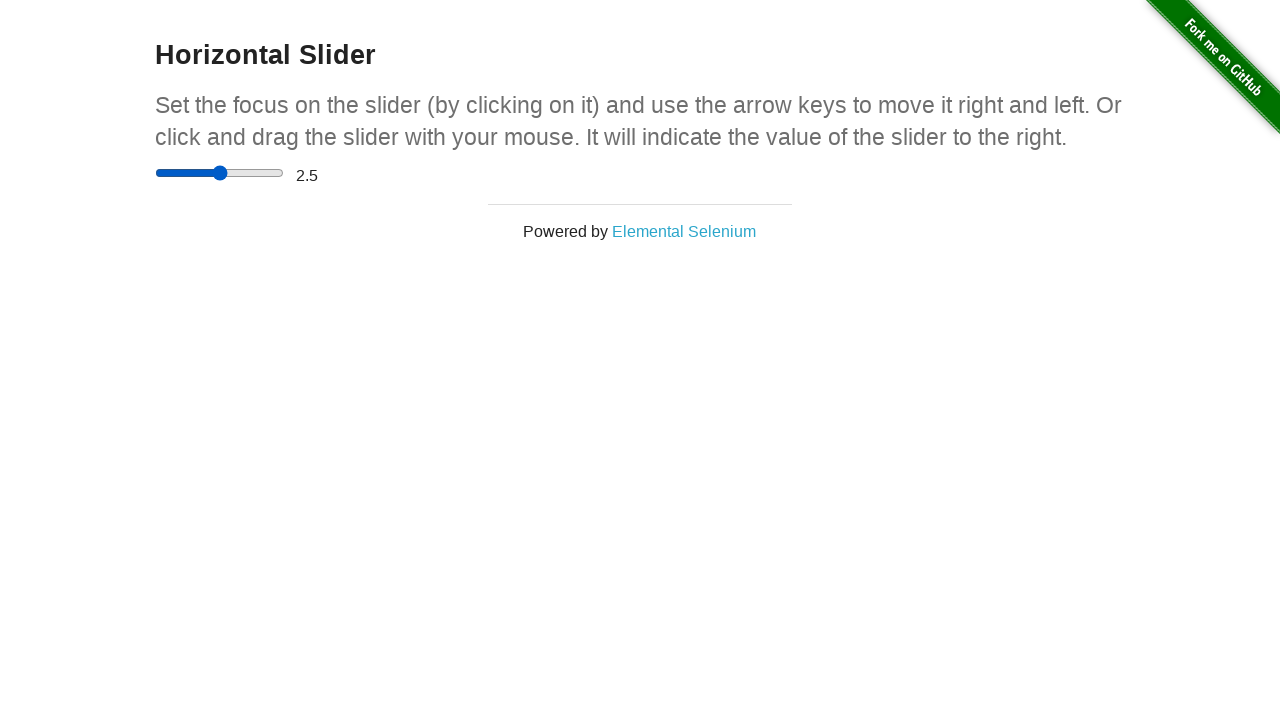

Pressed ArrowRight key to move slider right (iteration 1/10)
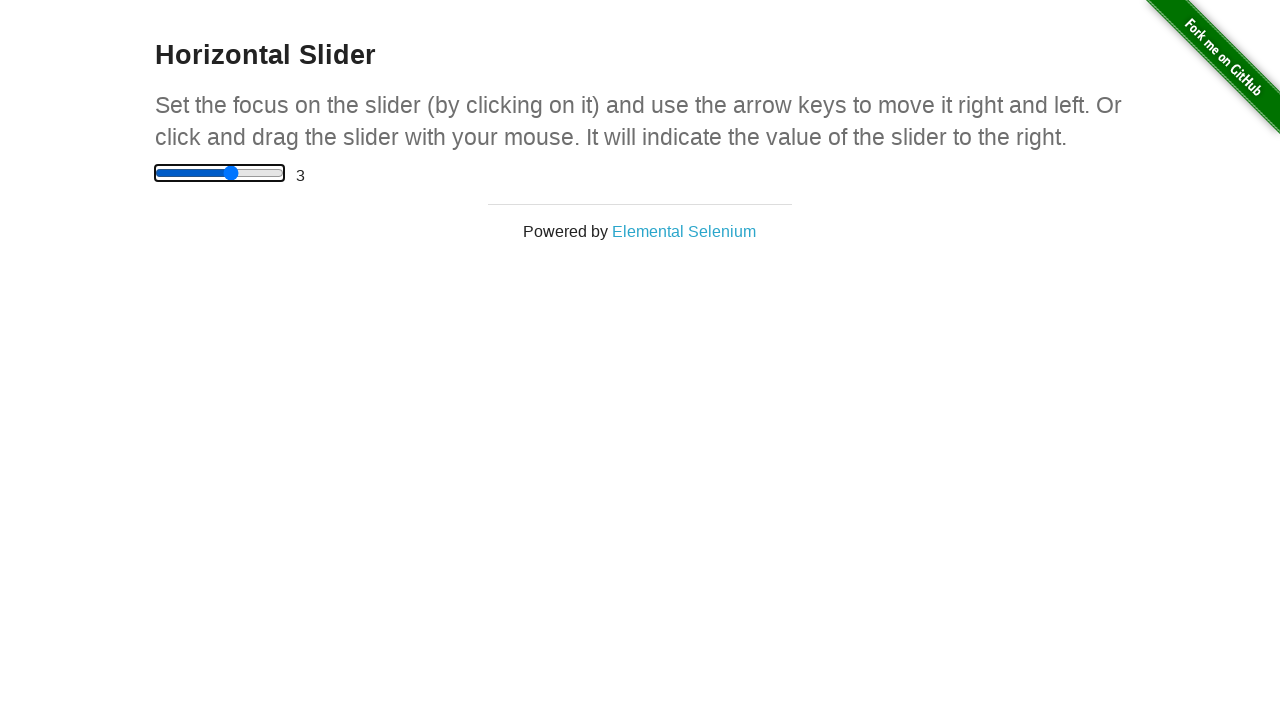

Pressed ArrowRight key to move slider right (iteration 2/10)
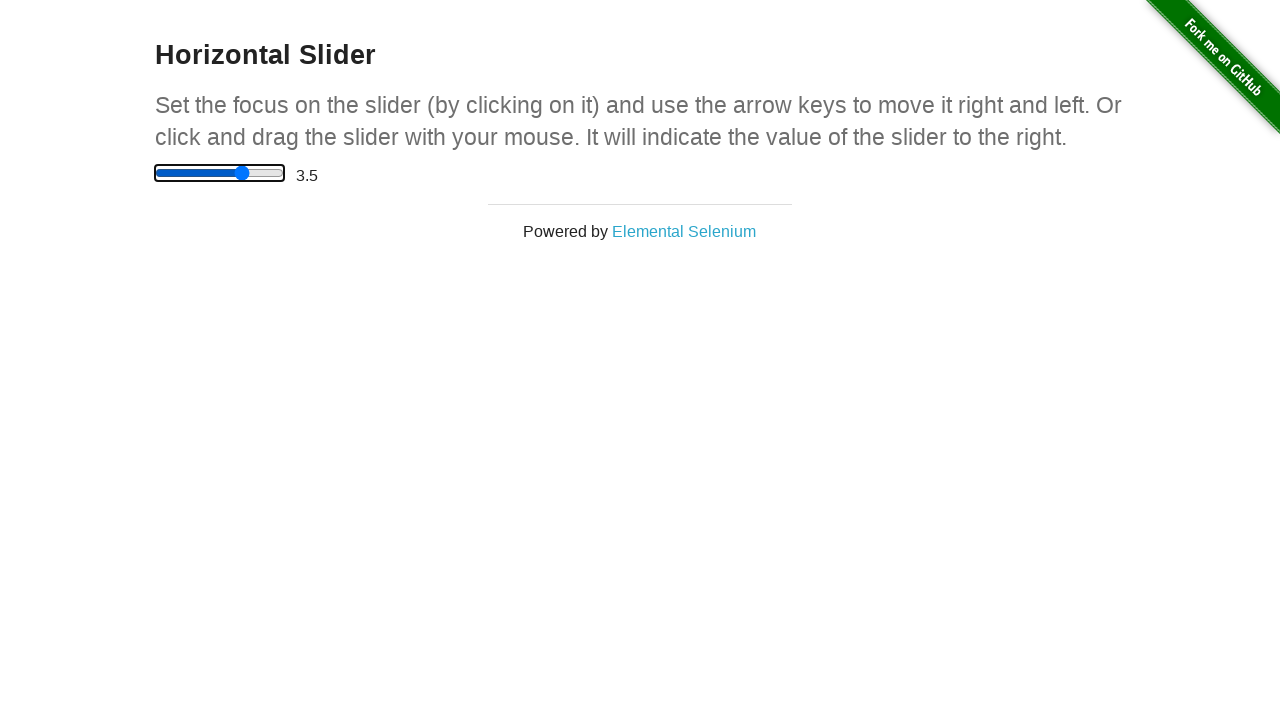

Pressed ArrowRight key to move slider right (iteration 3/10)
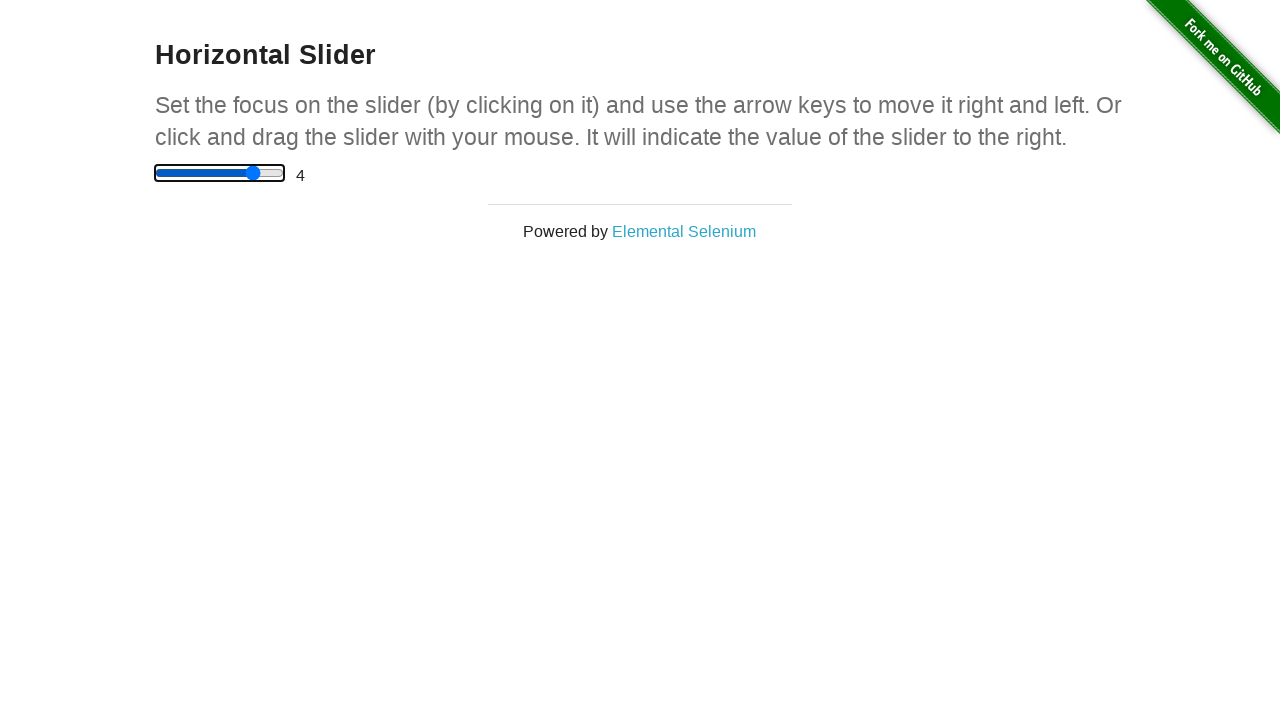

Pressed ArrowRight key to move slider right (iteration 4/10)
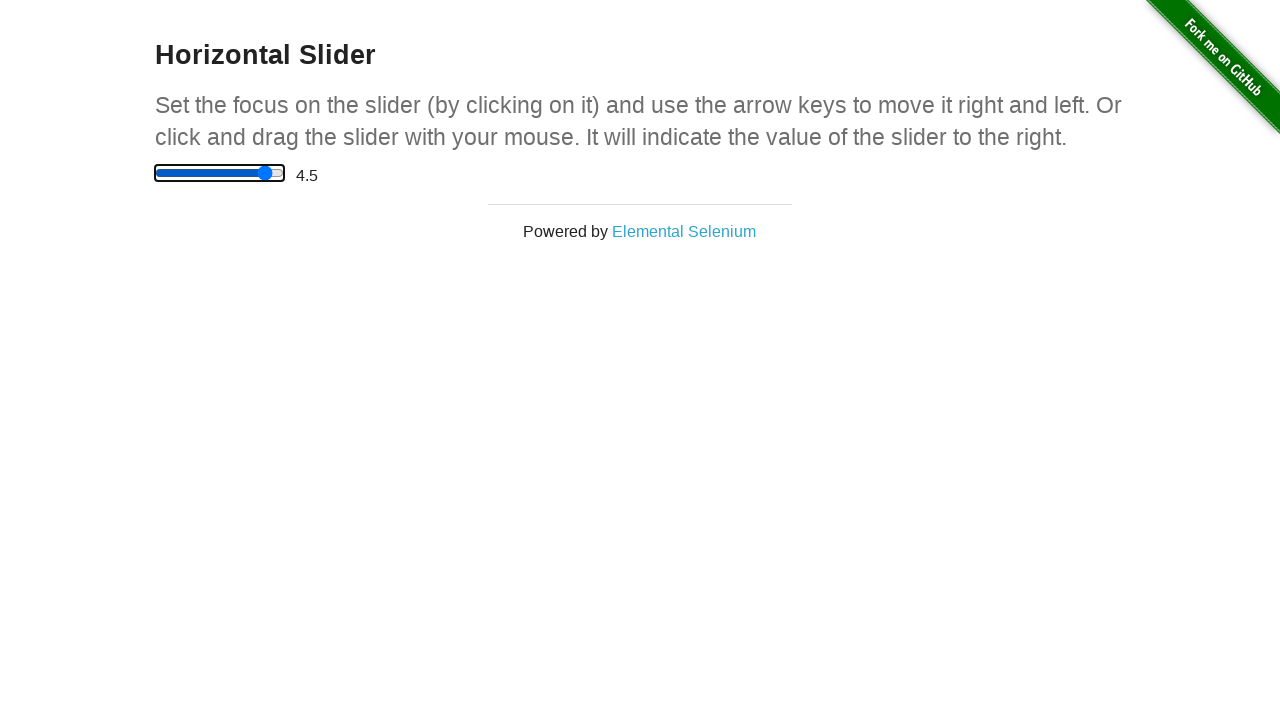

Pressed ArrowRight key to move slider right (iteration 5/10)
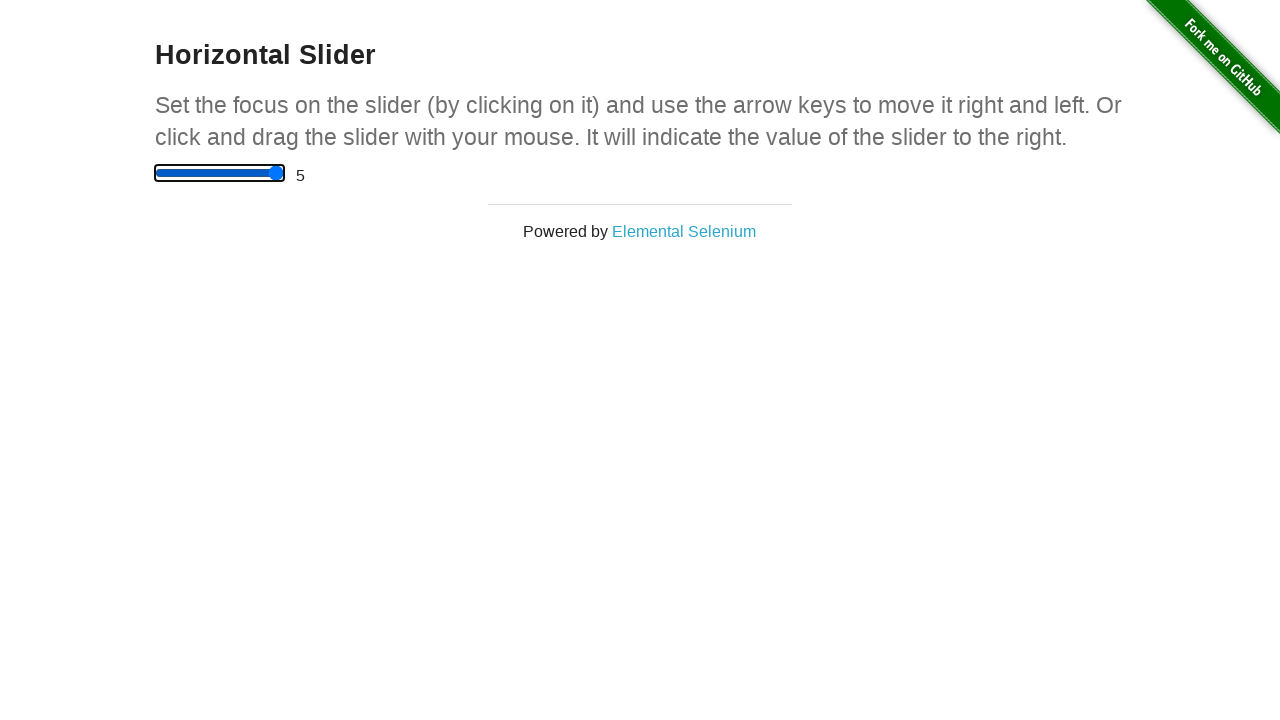

Pressed ArrowRight key to move slider right (iteration 6/10)
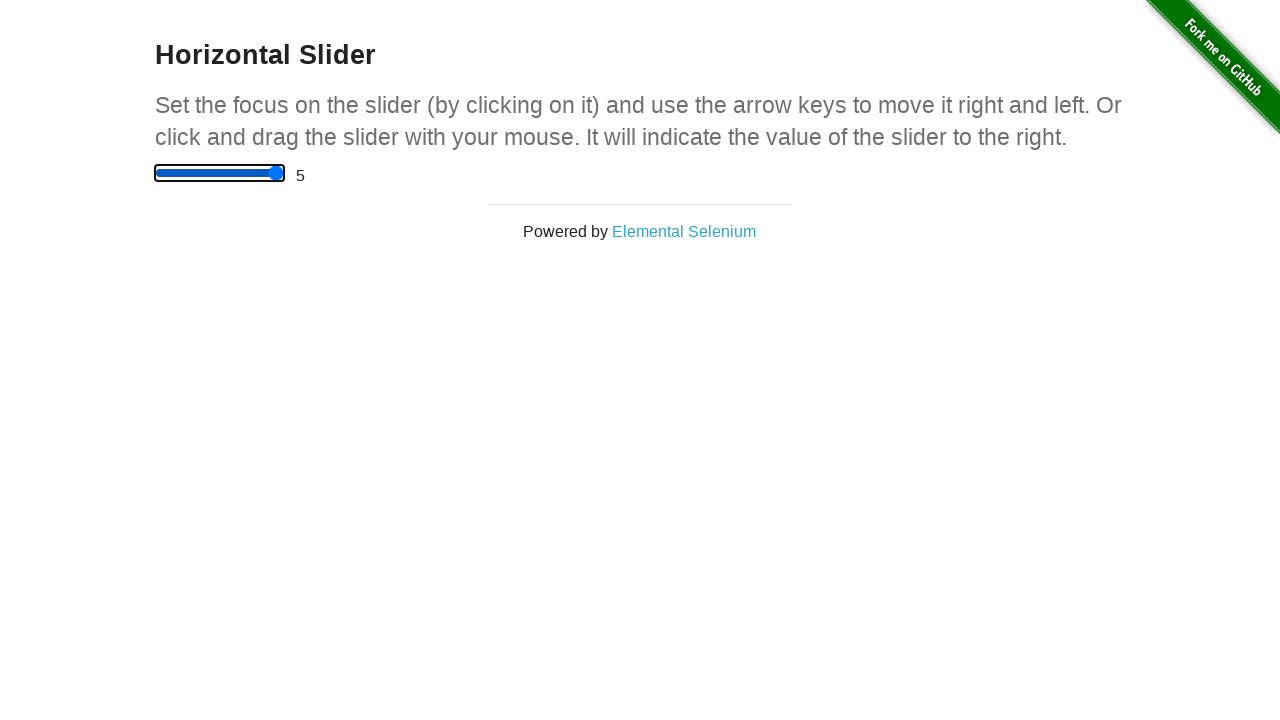

Pressed ArrowRight key to move slider right (iteration 7/10)
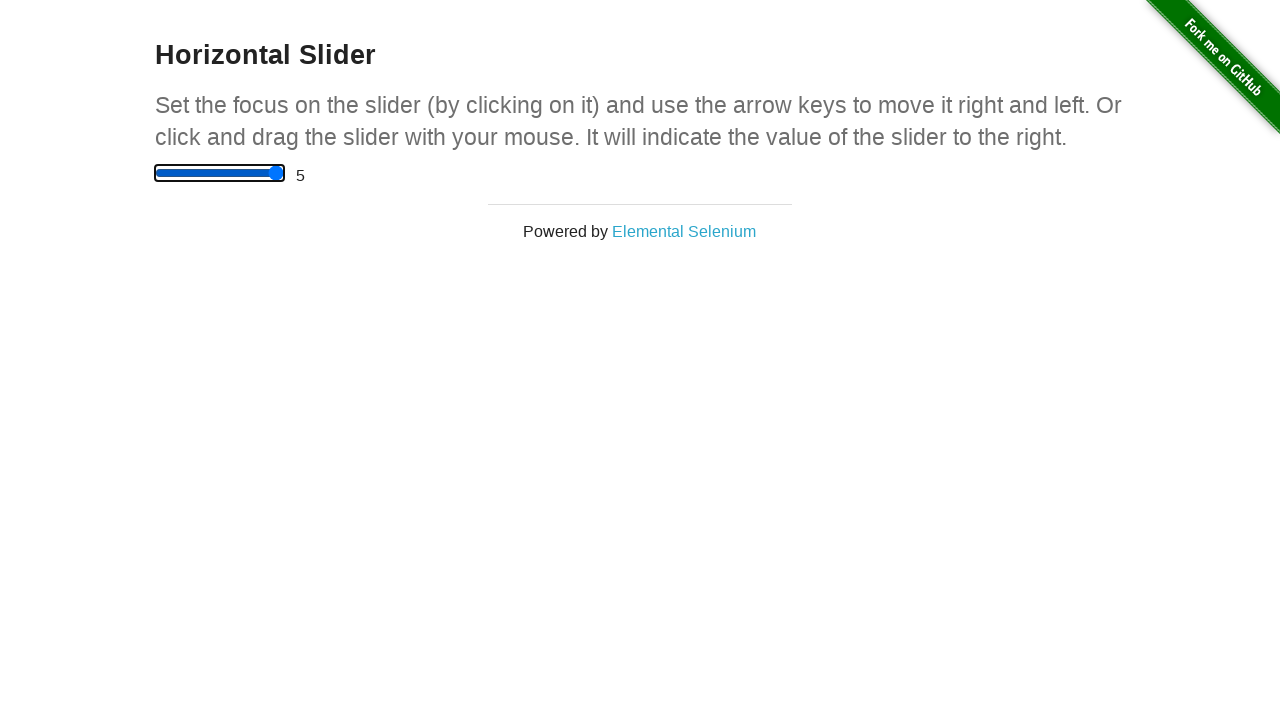

Pressed ArrowRight key to move slider right (iteration 8/10)
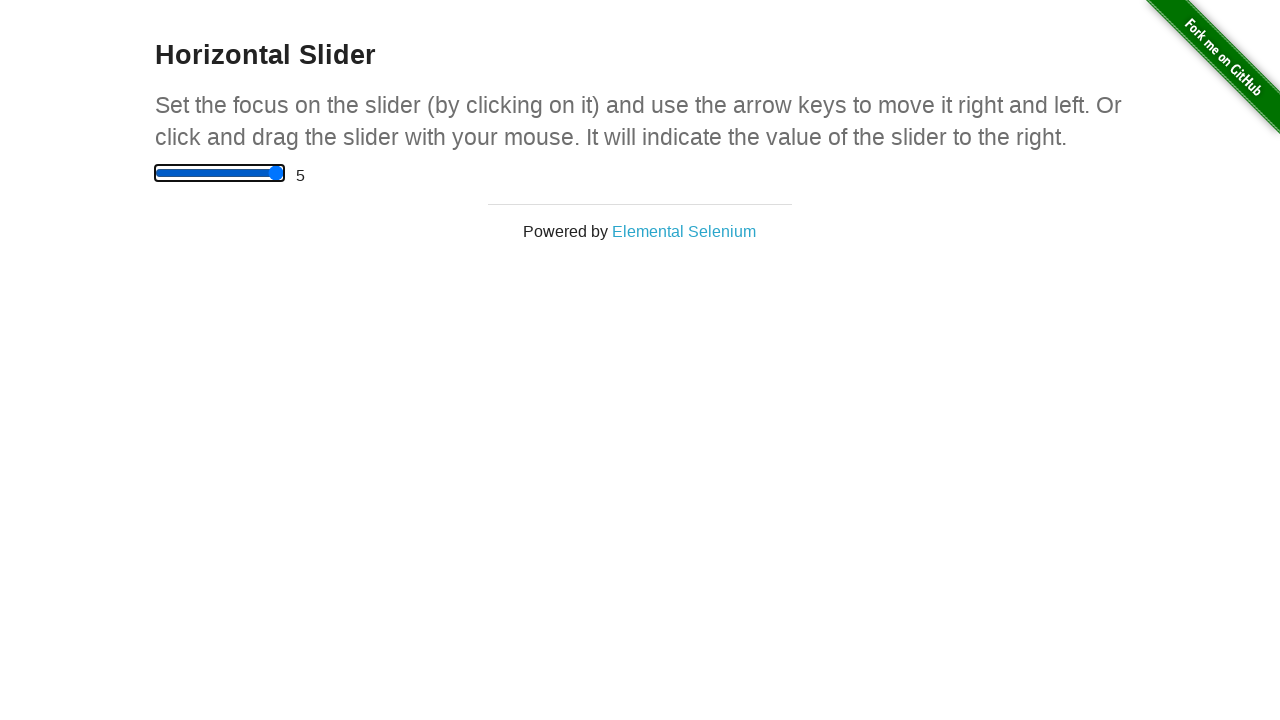

Pressed ArrowRight key to move slider right (iteration 9/10)
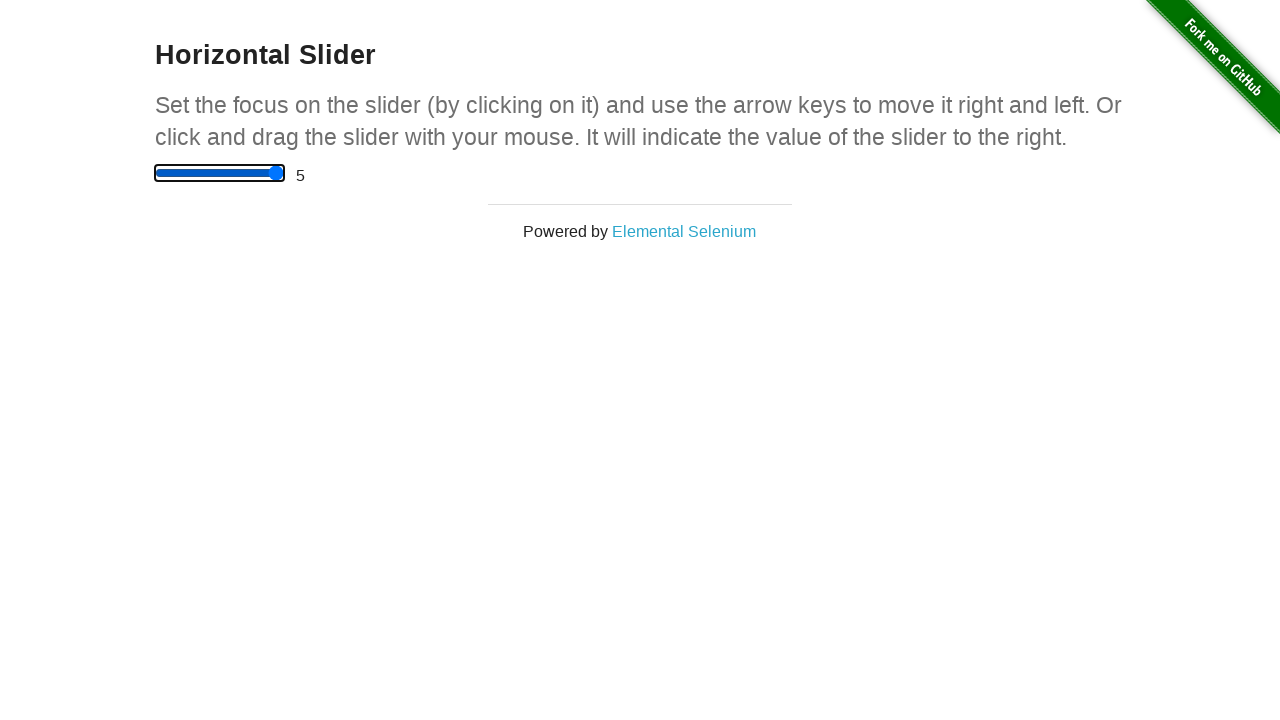

Pressed ArrowRight key to move slider right (iteration 10/10)
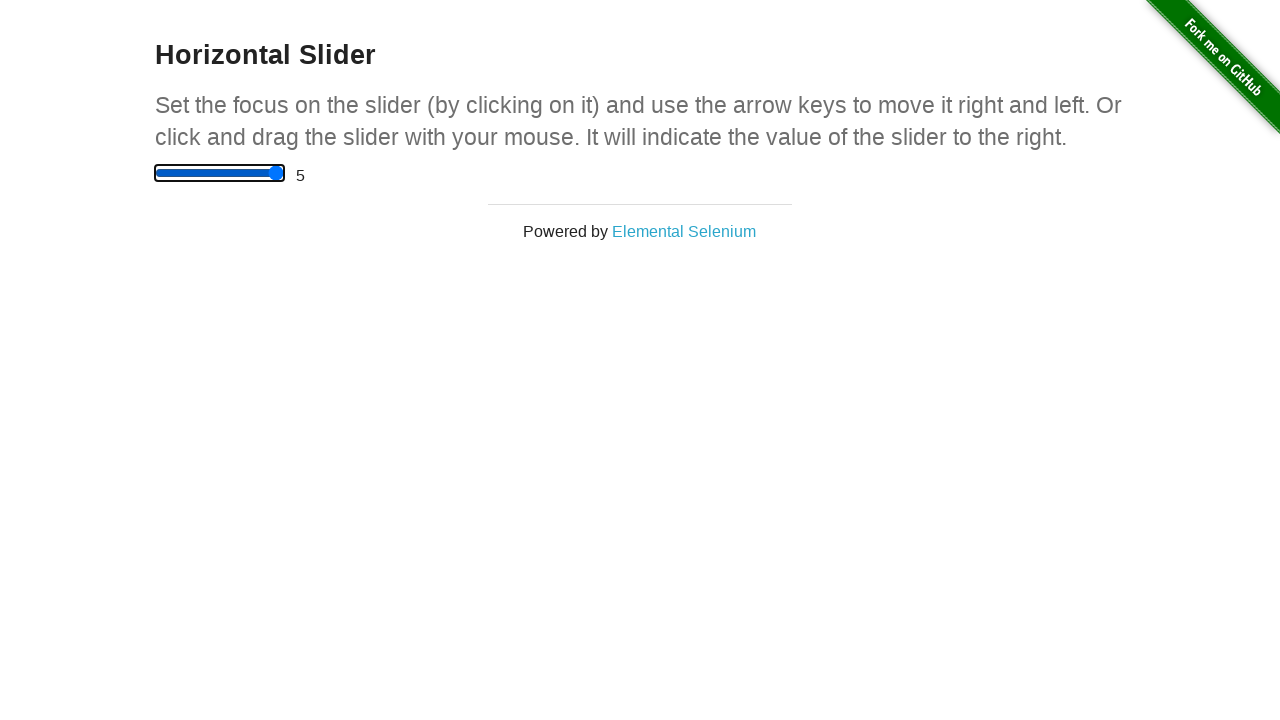

Pressed ArrowLeft key to move slider left (iteration 1/10)
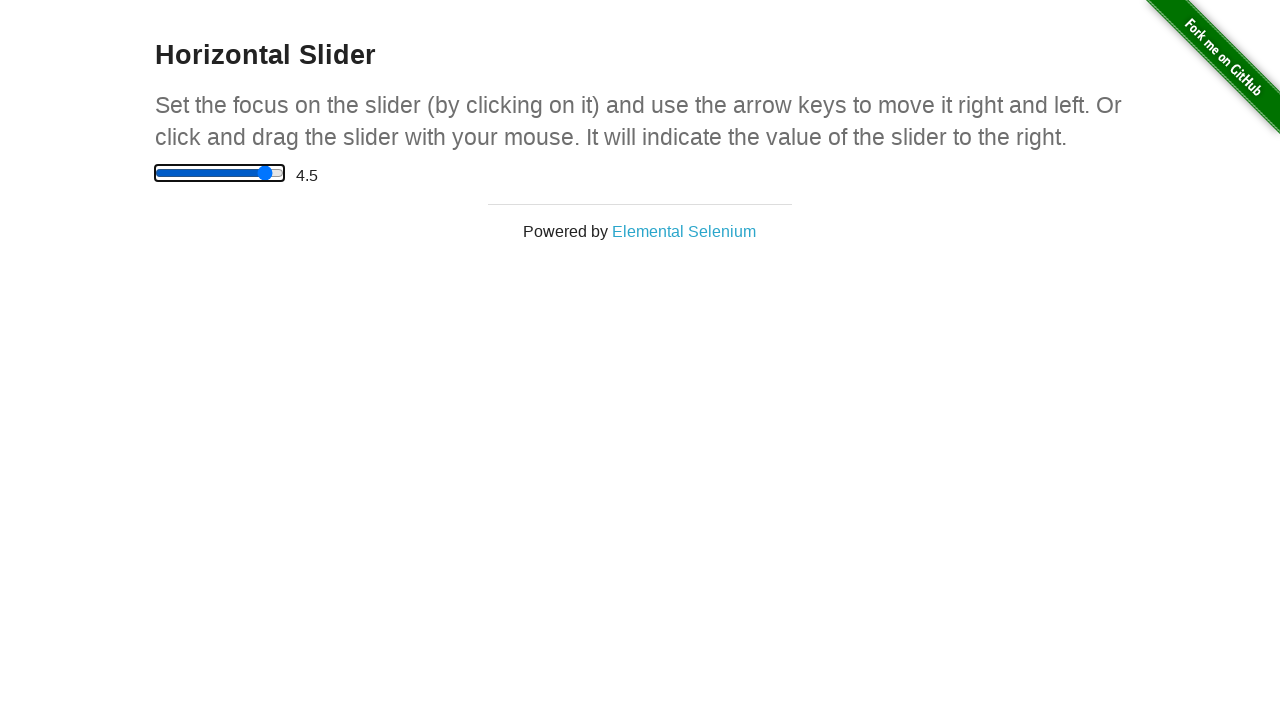

Pressed ArrowLeft key to move slider left (iteration 2/10)
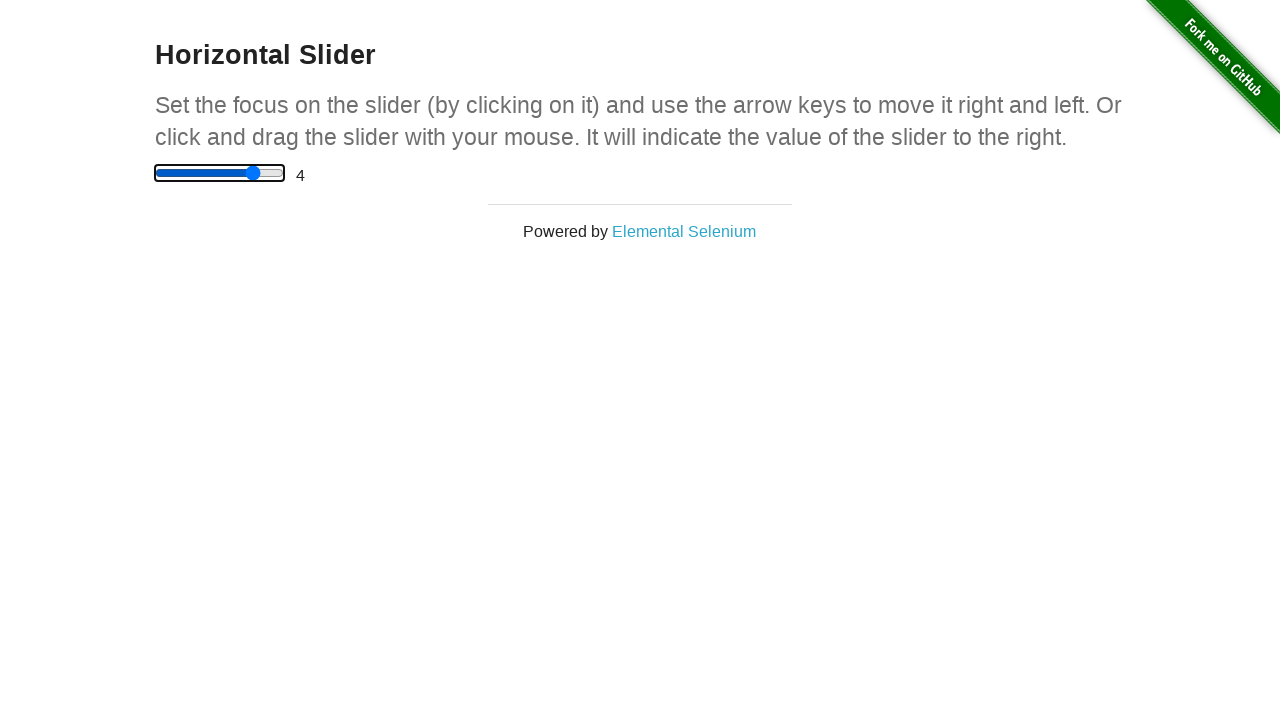

Pressed ArrowLeft key to move slider left (iteration 3/10)
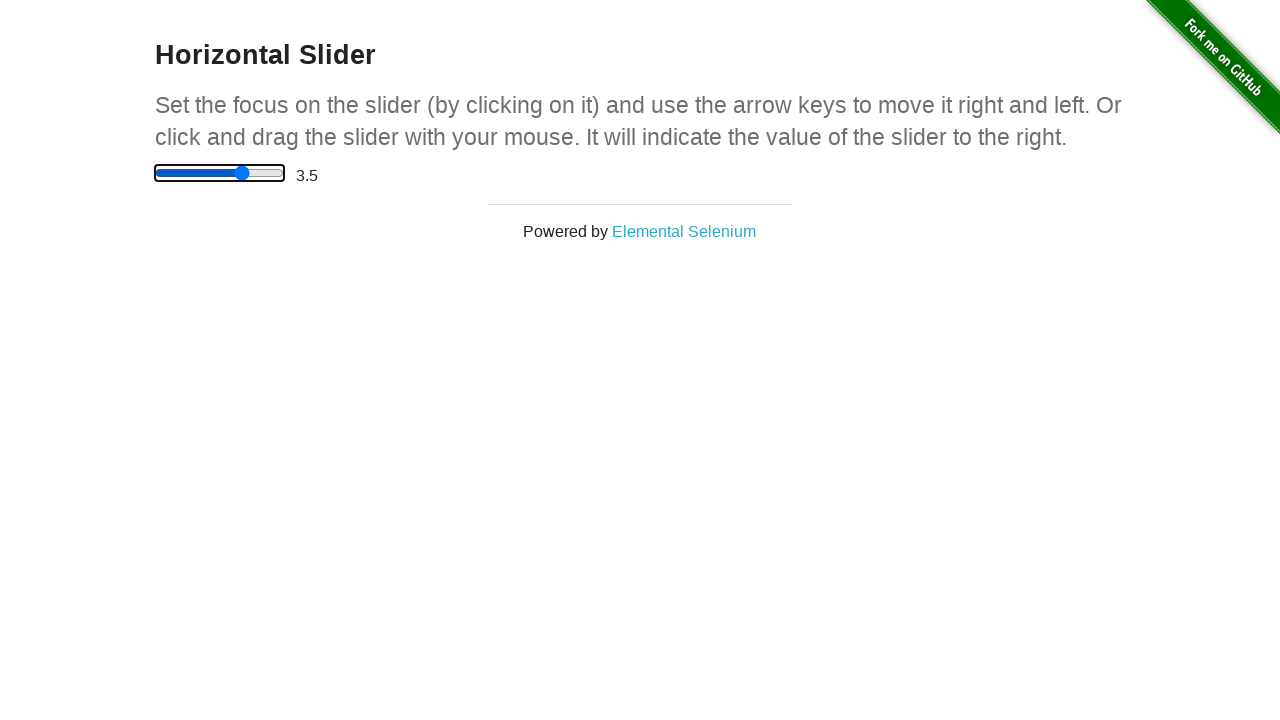

Pressed ArrowLeft key to move slider left (iteration 4/10)
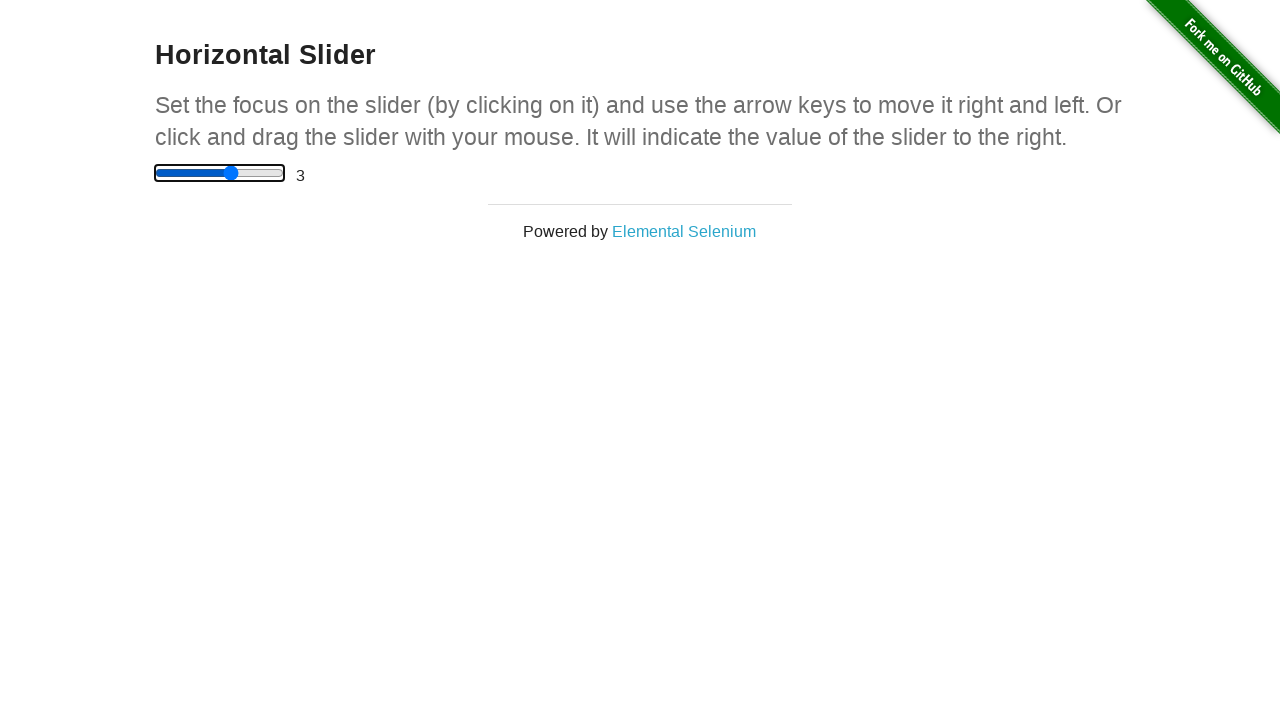

Pressed ArrowLeft key to move slider left (iteration 5/10)
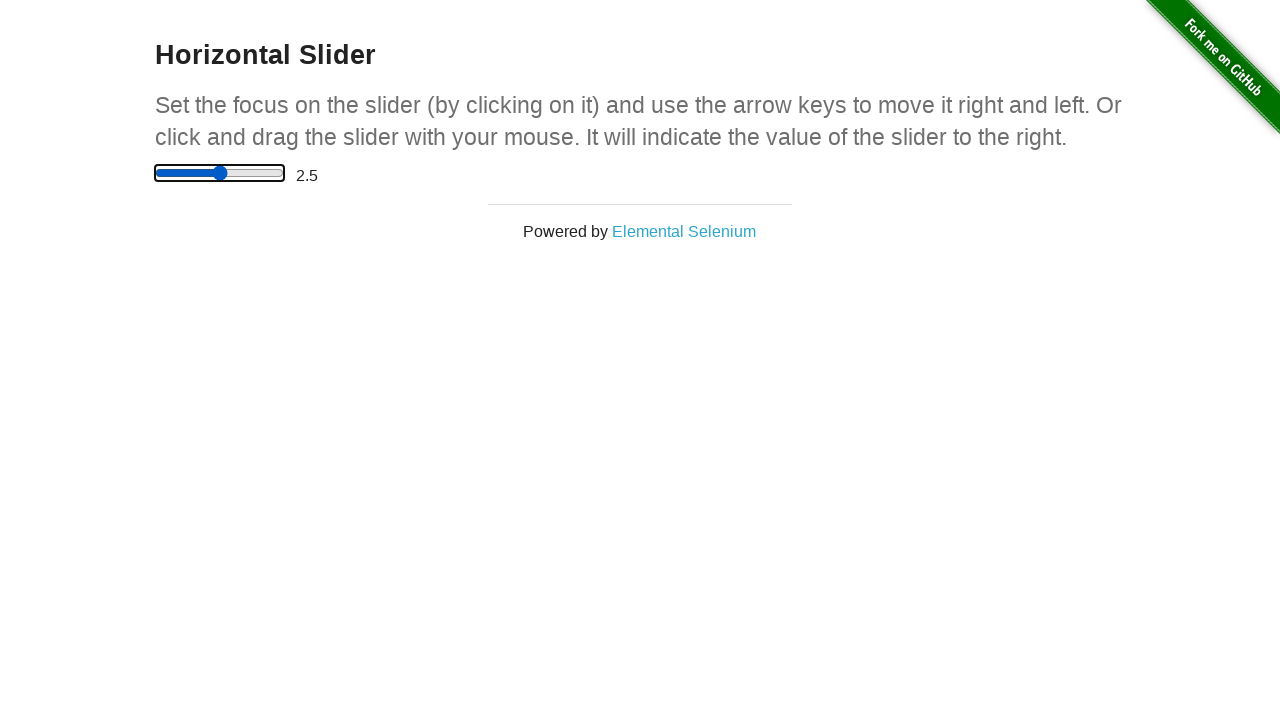

Pressed ArrowLeft key to move slider left (iteration 6/10)
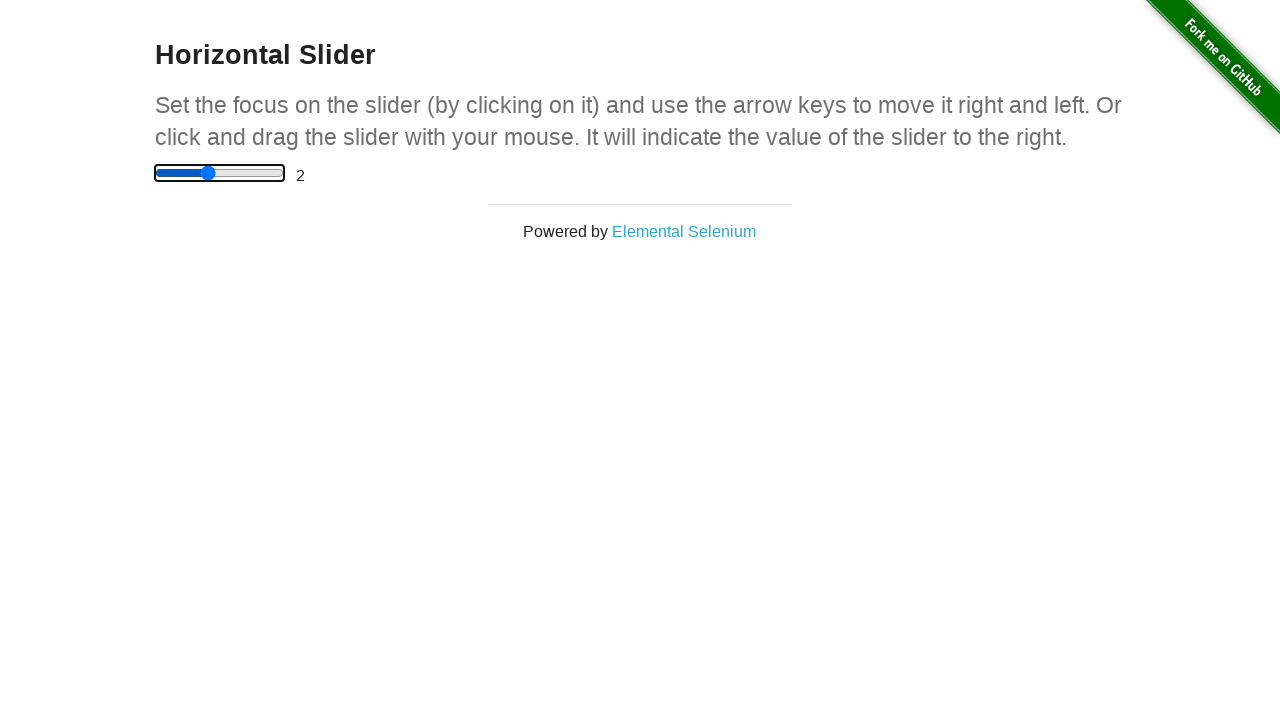

Pressed ArrowLeft key to move slider left (iteration 7/10)
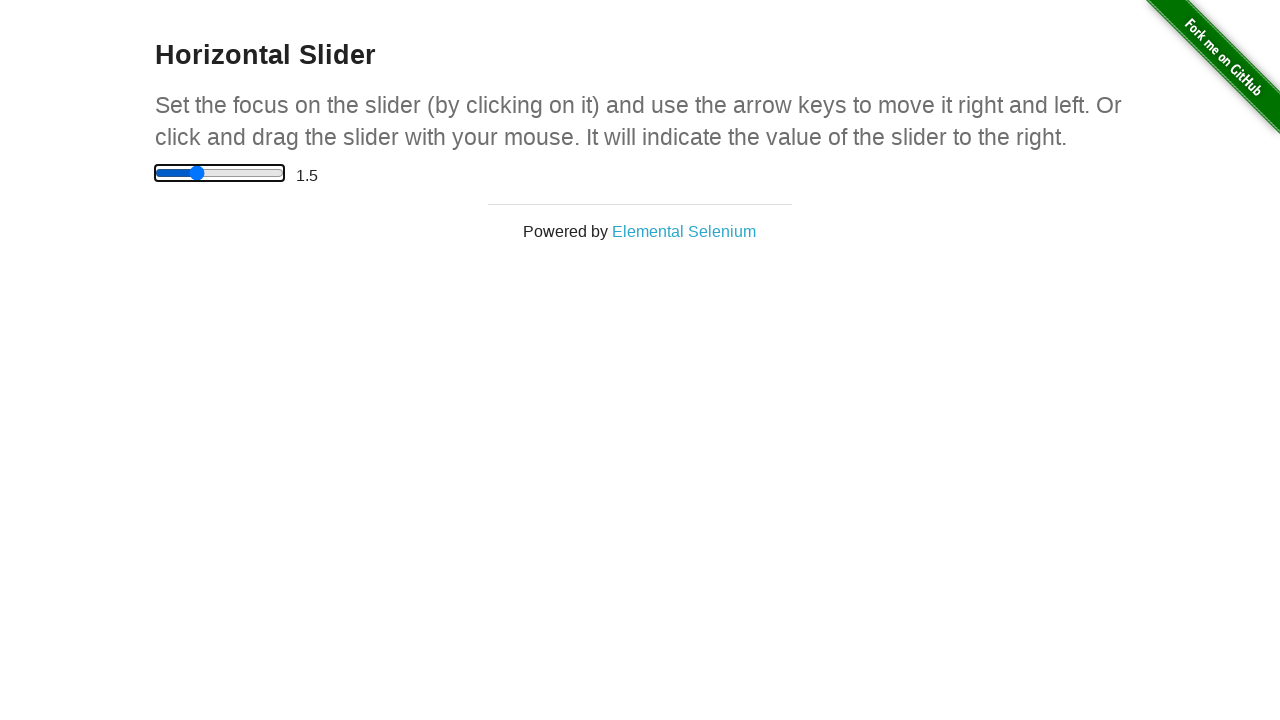

Pressed ArrowLeft key to move slider left (iteration 8/10)
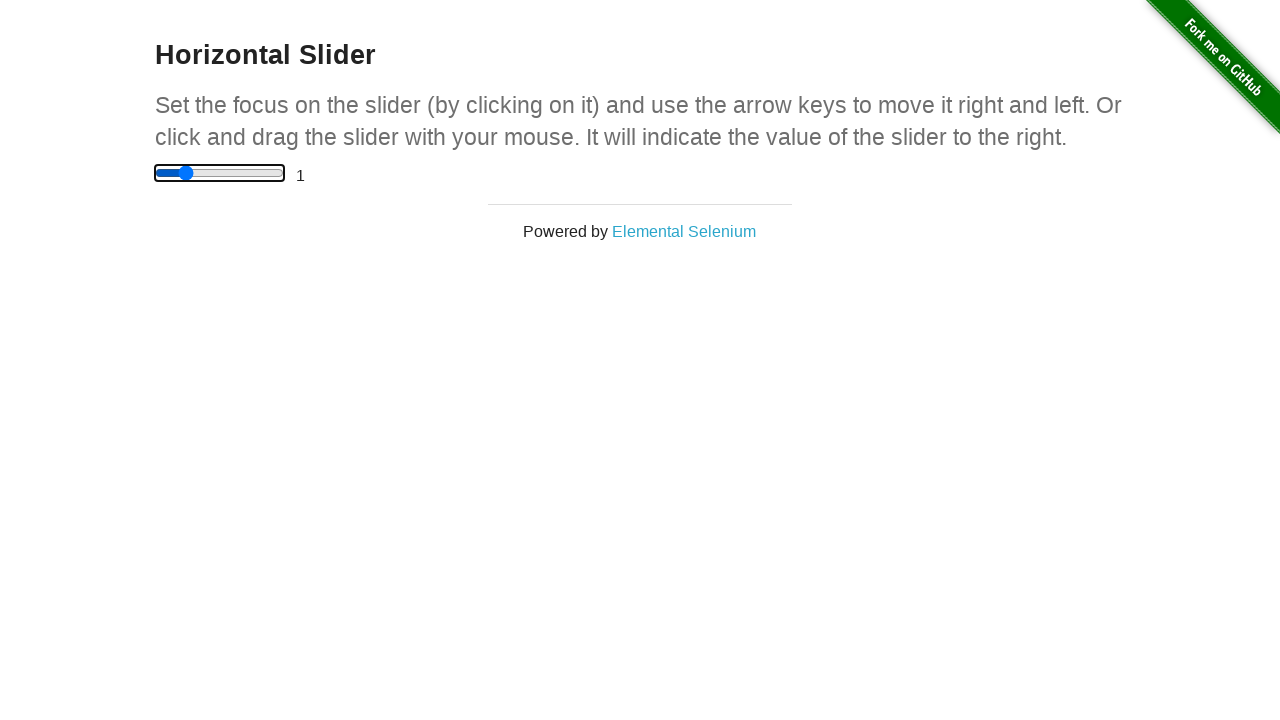

Pressed ArrowLeft key to move slider left (iteration 9/10)
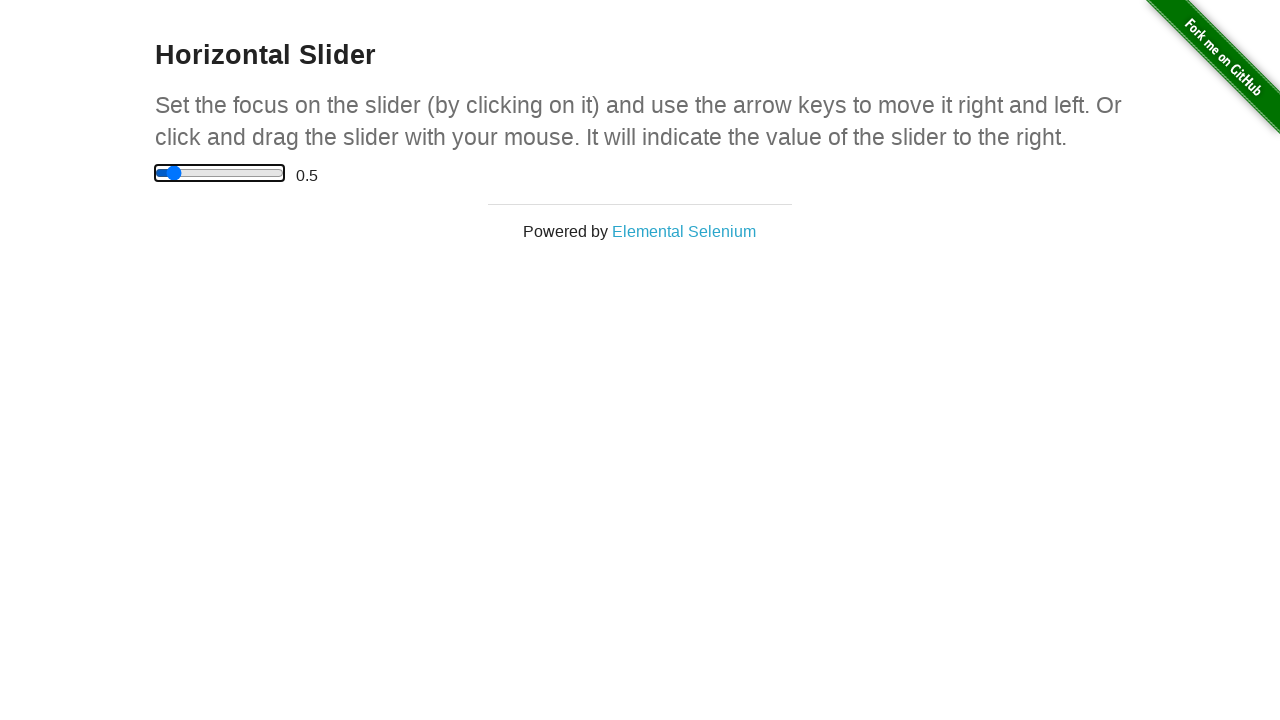

Pressed ArrowLeft key to move slider left (iteration 10/10)
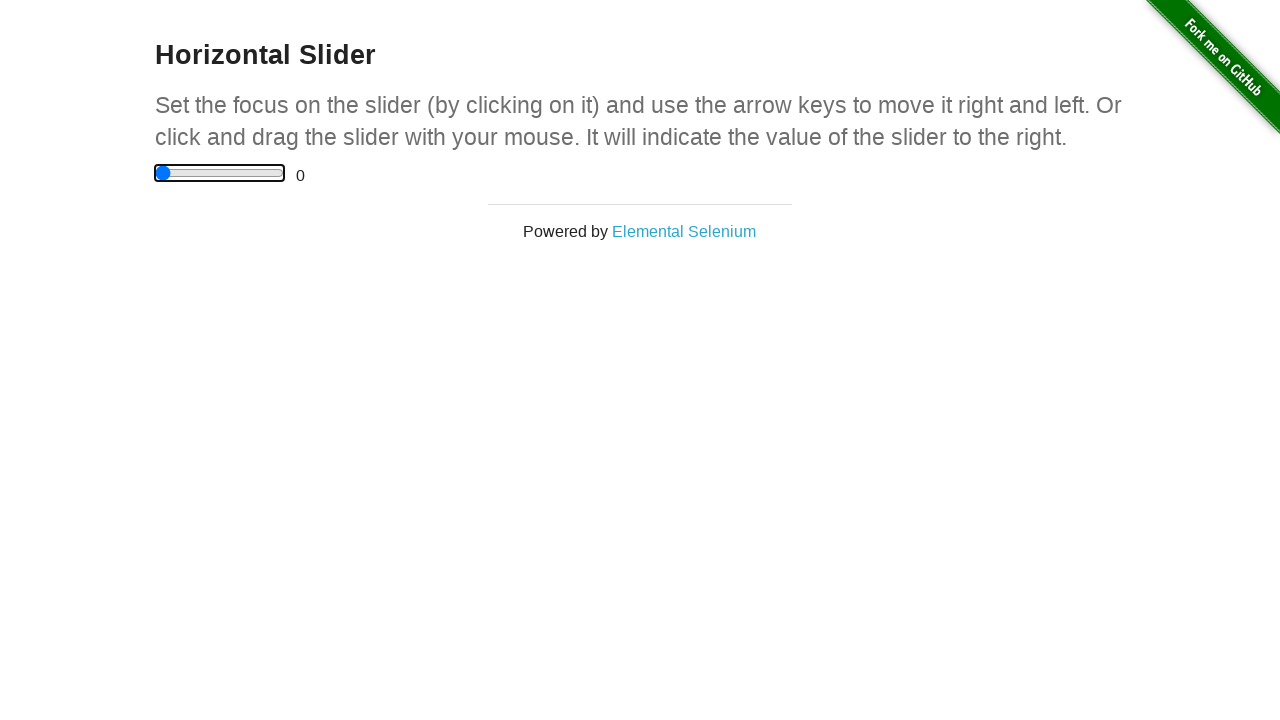

Dragged slider to the end position using drag action at (300, 175)
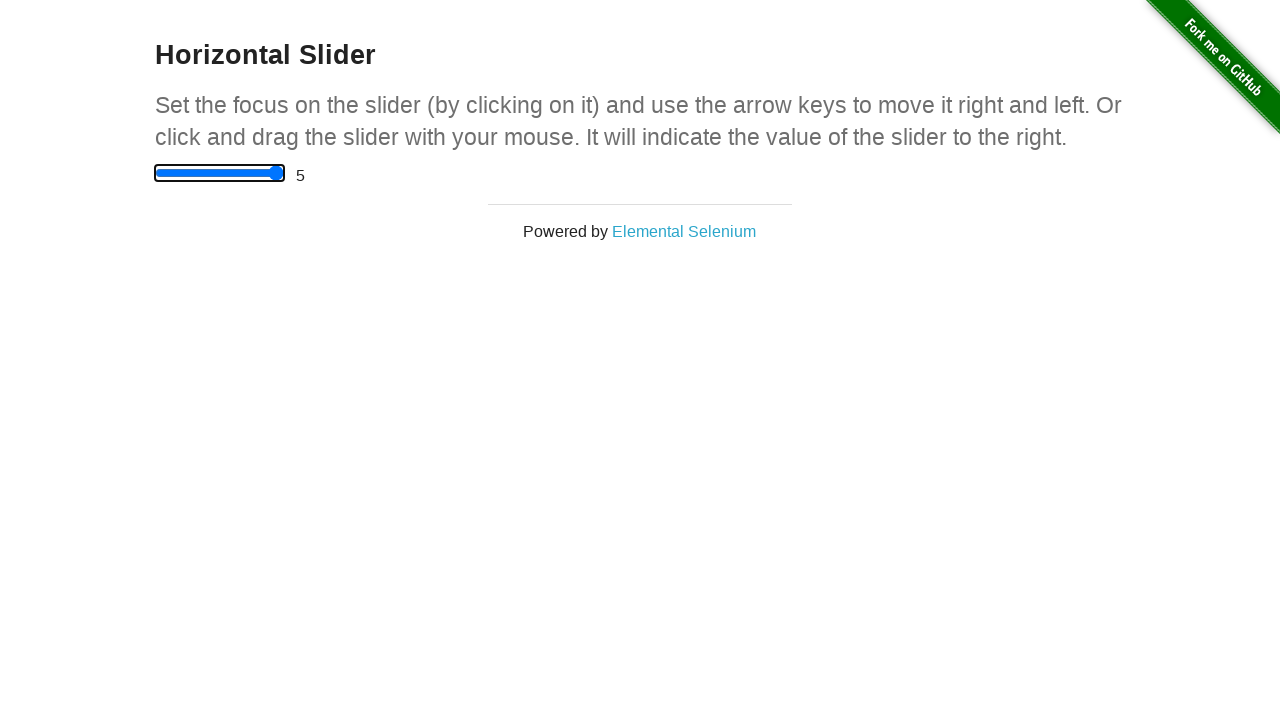

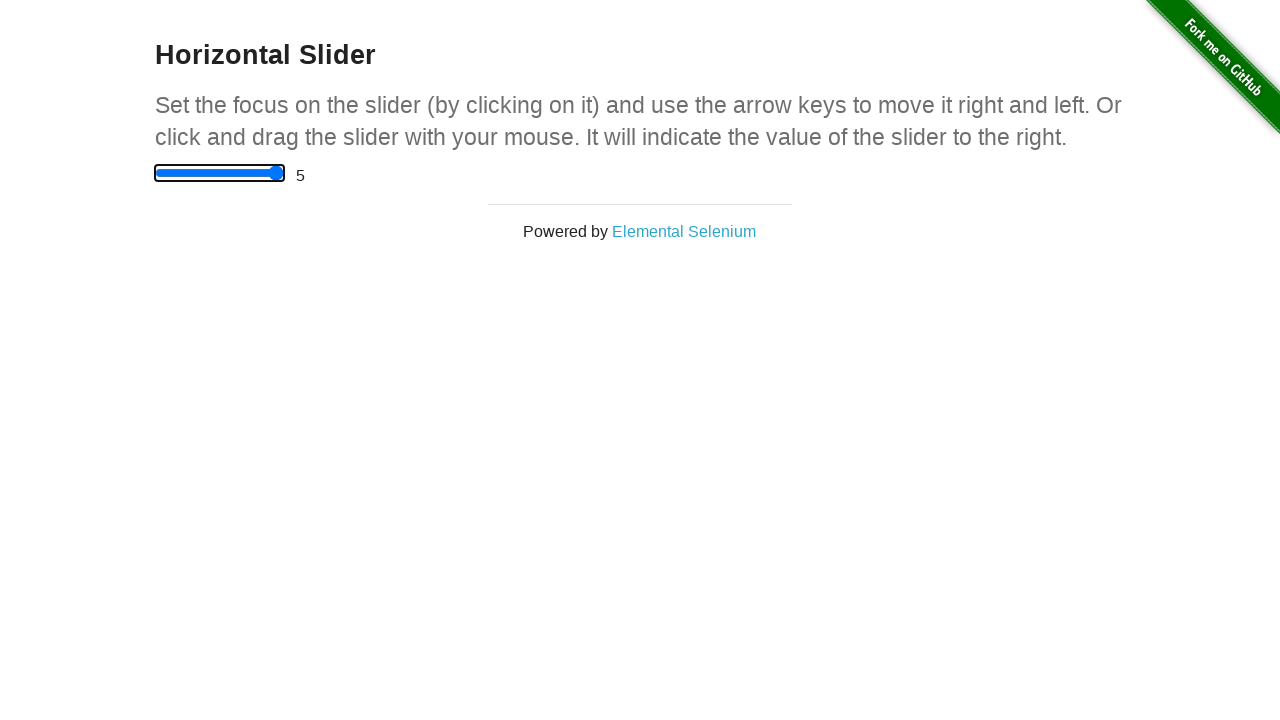